Tests the 2nd managed Cloudflare Proxy Integration by navigating to the page and verifying that a visitorId is returned in the pre element

Starting URL: https://experiments.martinmakarsky.com/fingerprint-pro-cloudflare-2nd-managed-integration

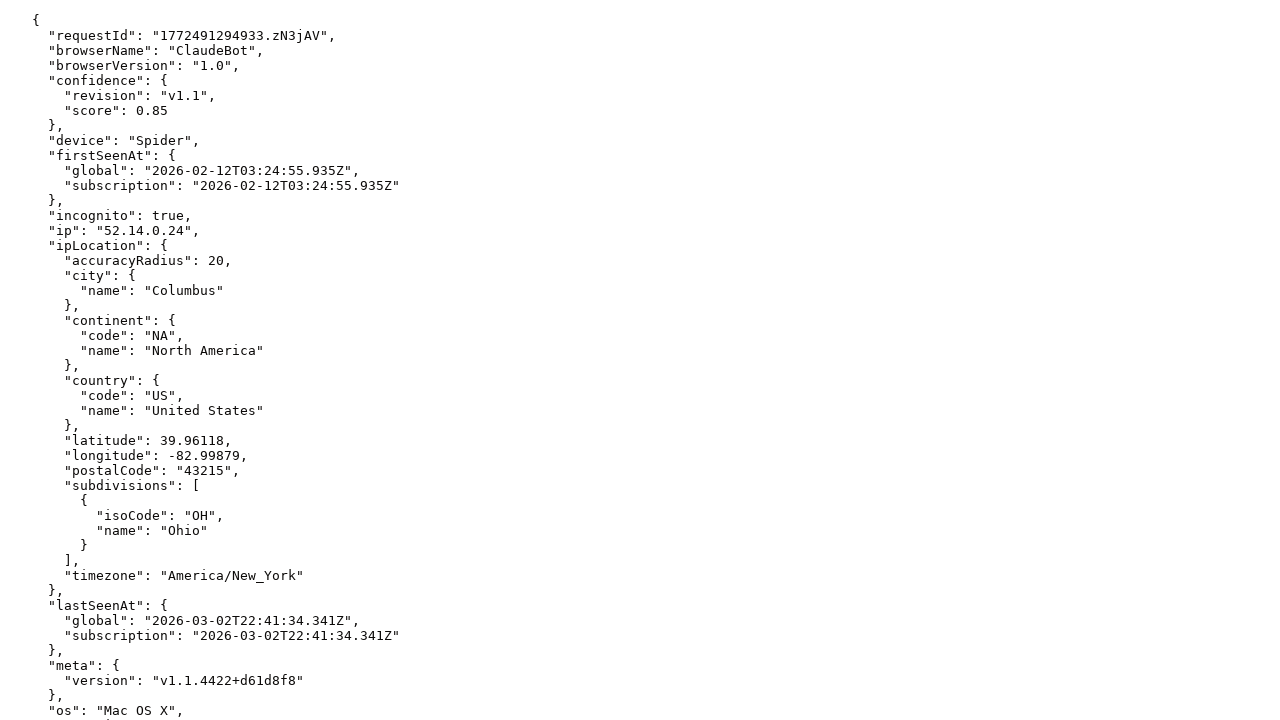

Navigated to 2nd managed Cloudflare Proxy Integration test page
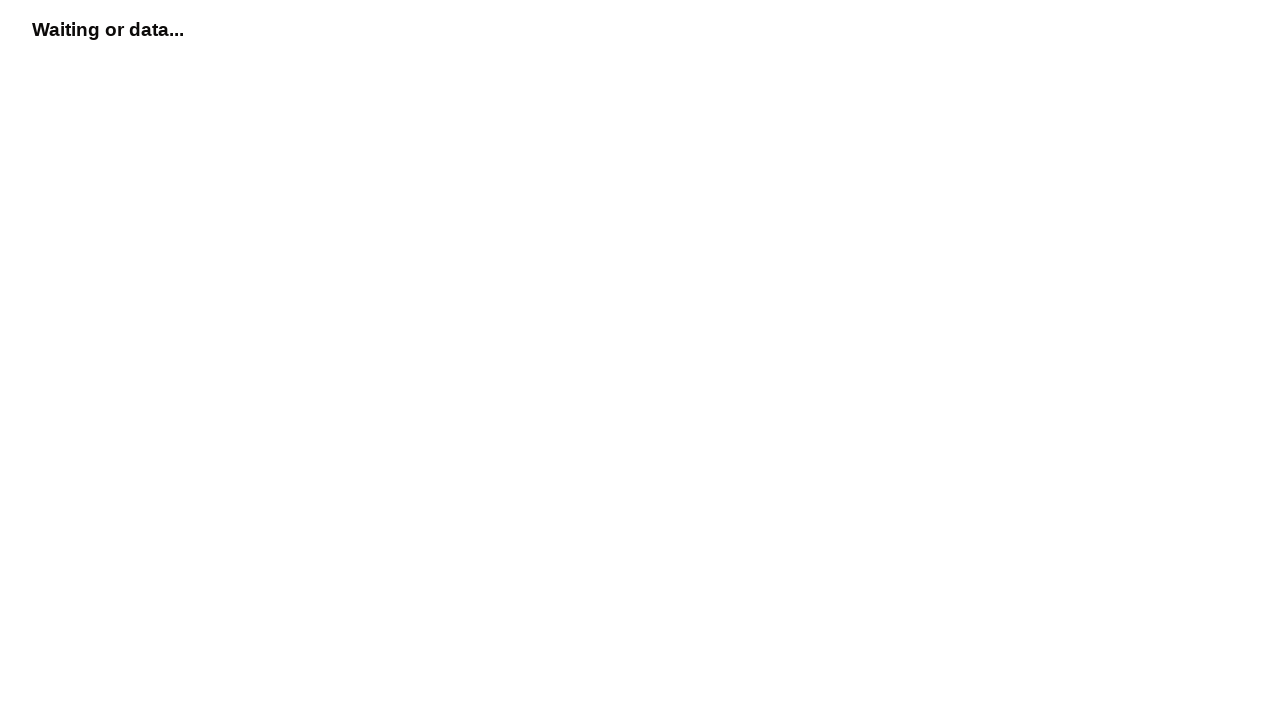

Pre element with visitor information loaded
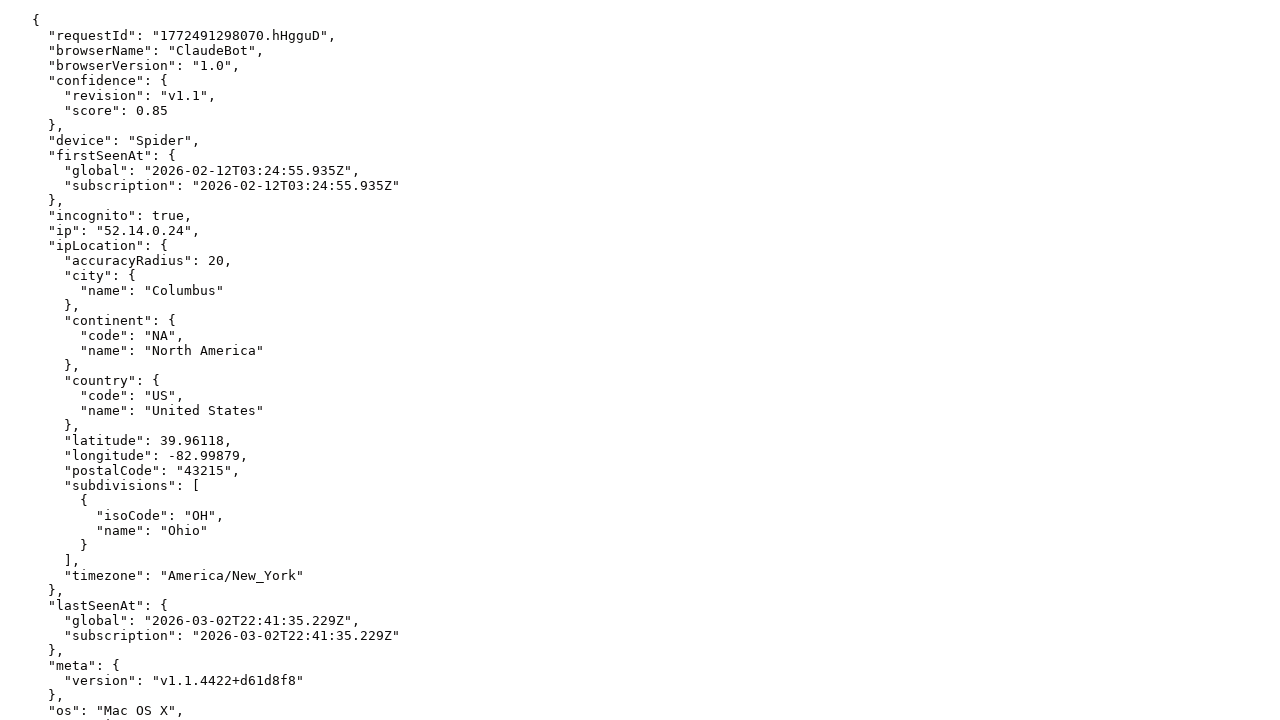

Retrieved text content from pre element
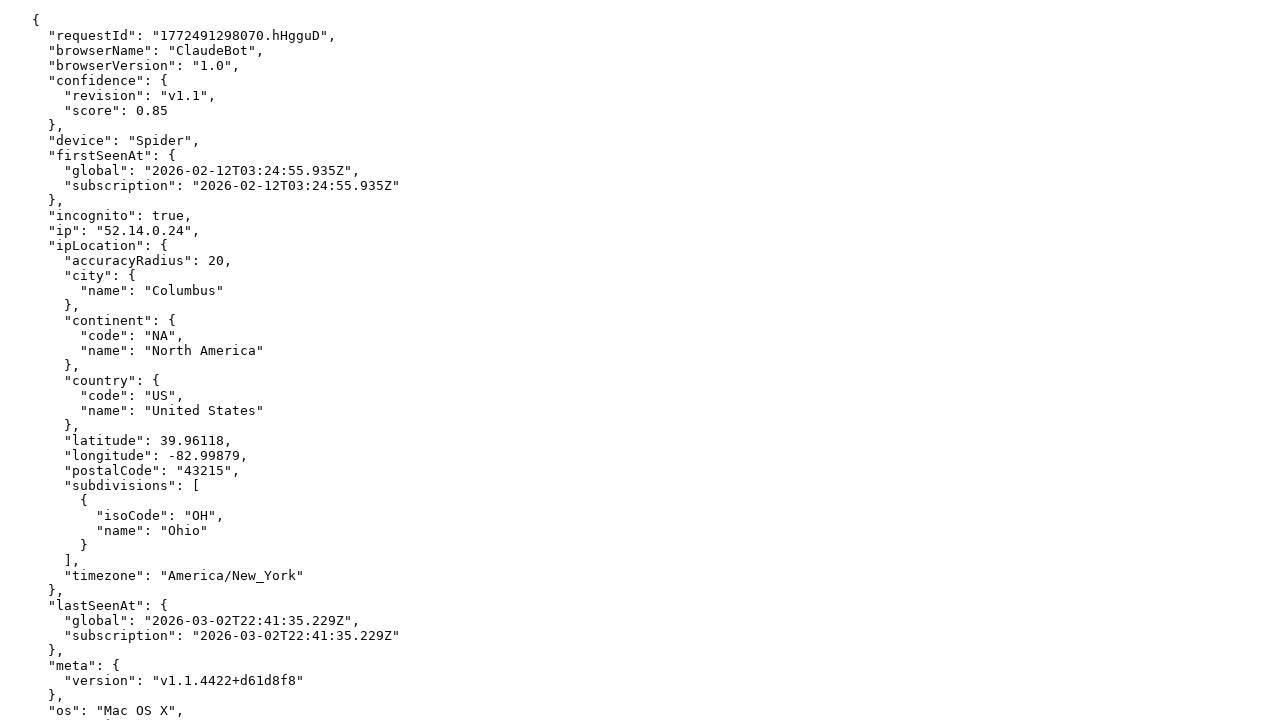

Verified that visitorId is present in pre element content
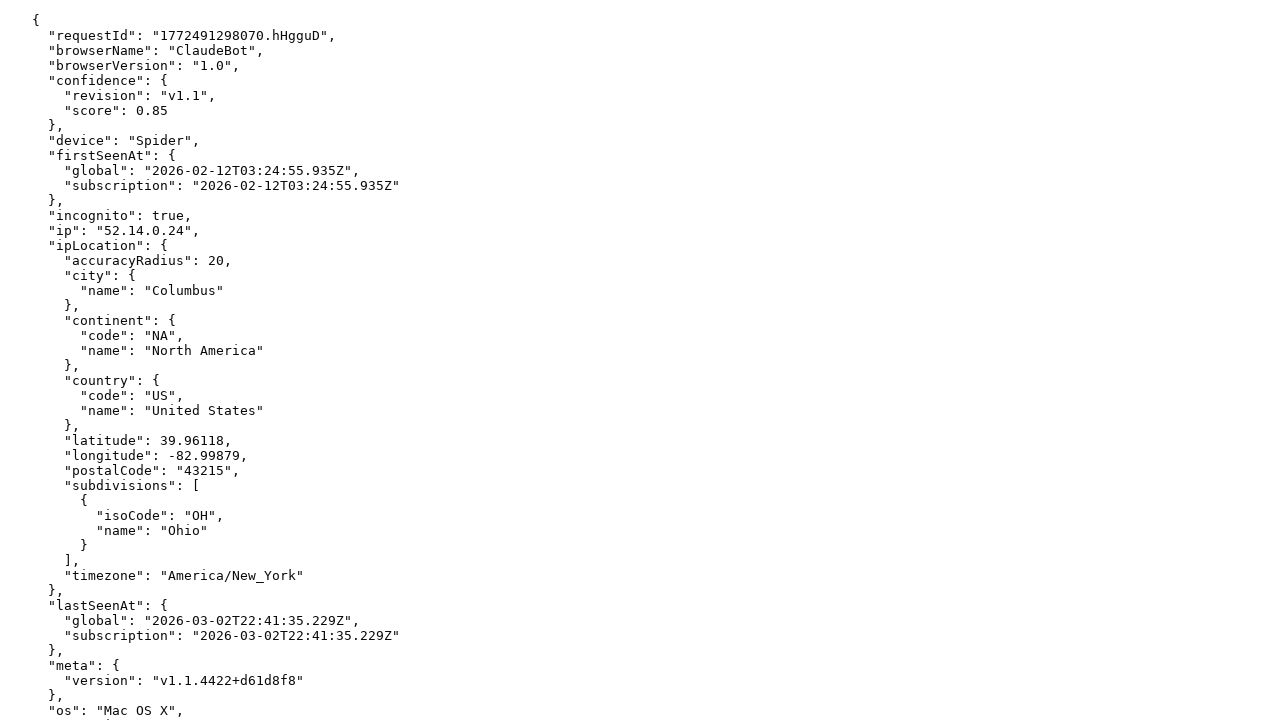

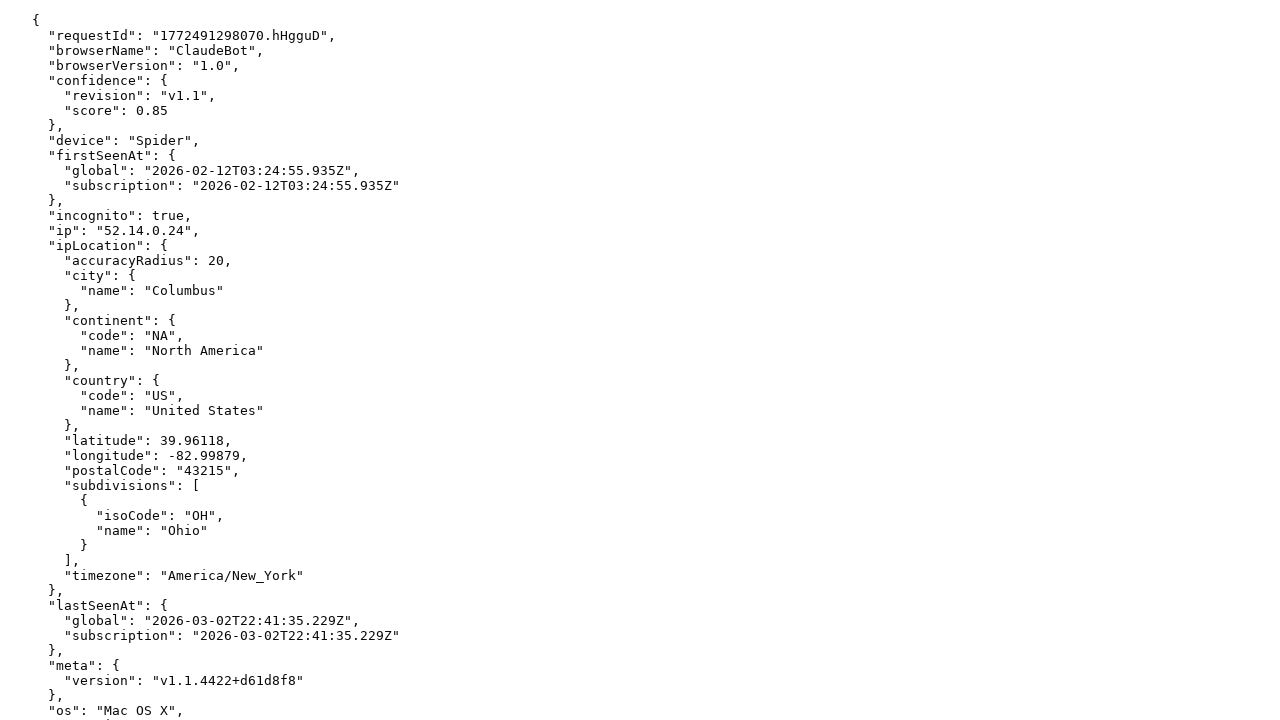